Tests multiple window handling by opening a new window, switching to it to verify content, then switching back to the parent window

Starting URL: https://the-internet.herokuapp.com/

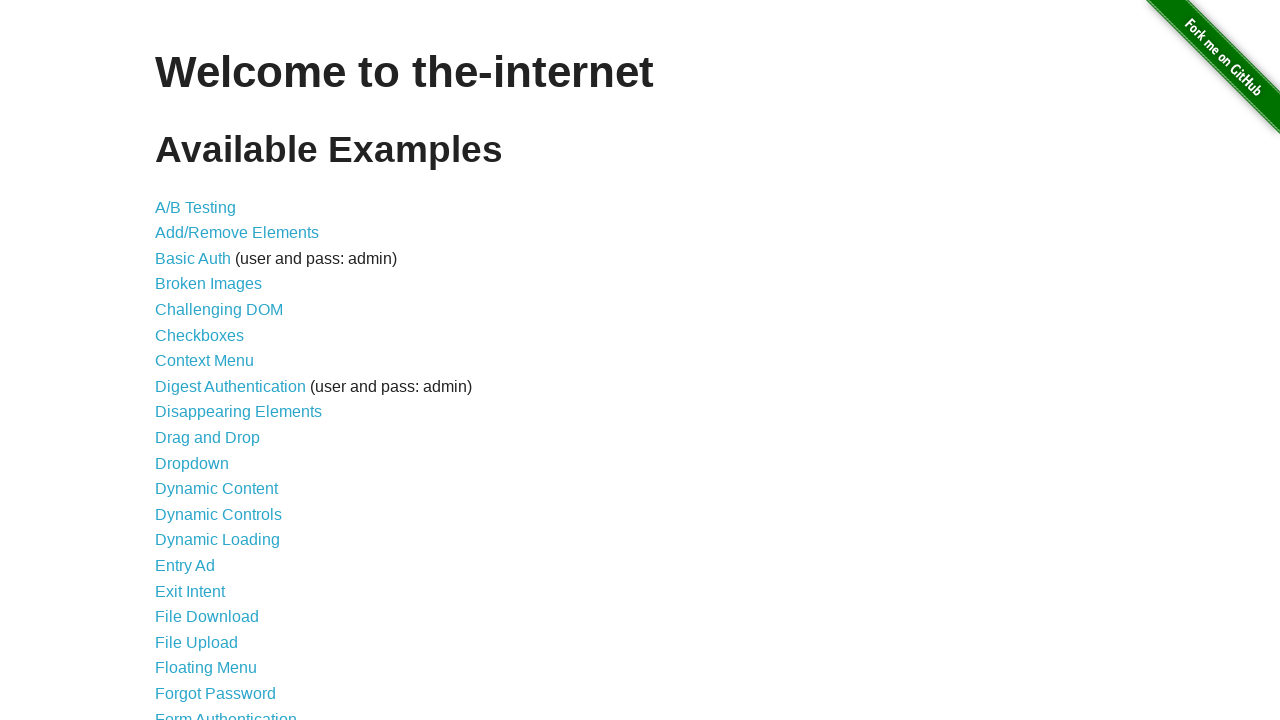

Clicked on Multiple Windows link at (218, 369) on text=Multiple Windows
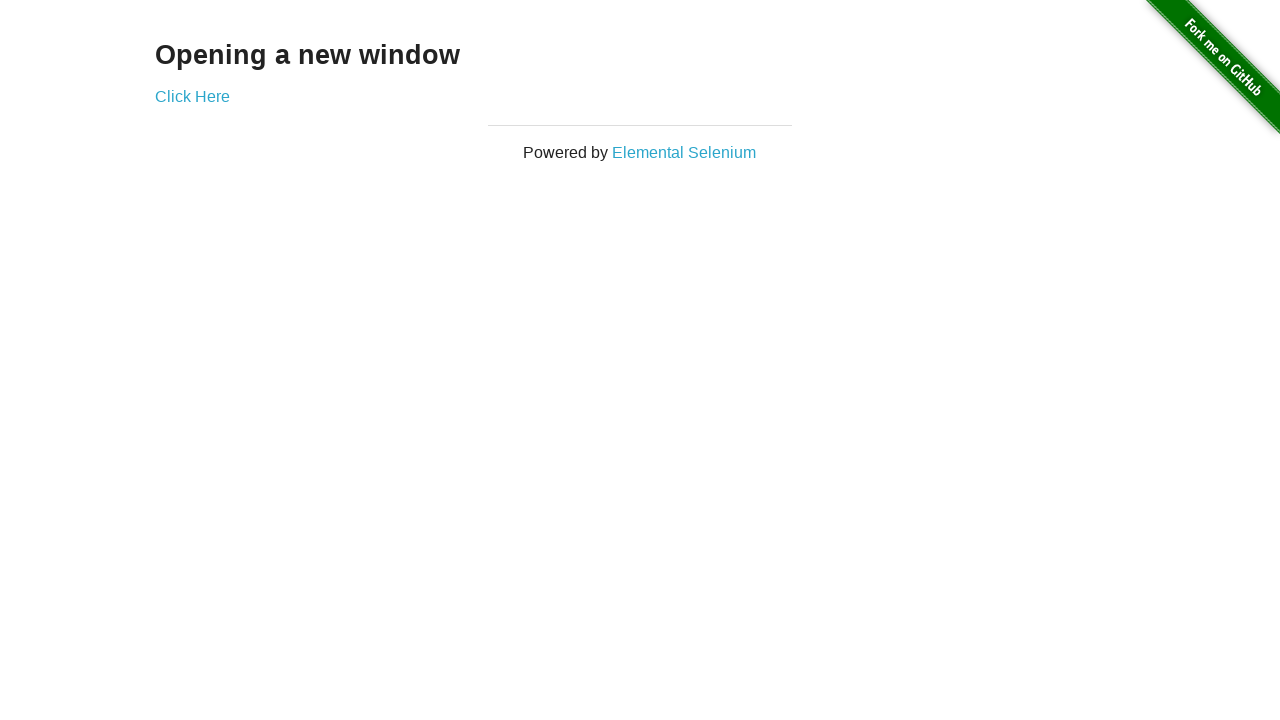

Clicked 'Click Here' link to open new window at (192, 96) on text=Click Here
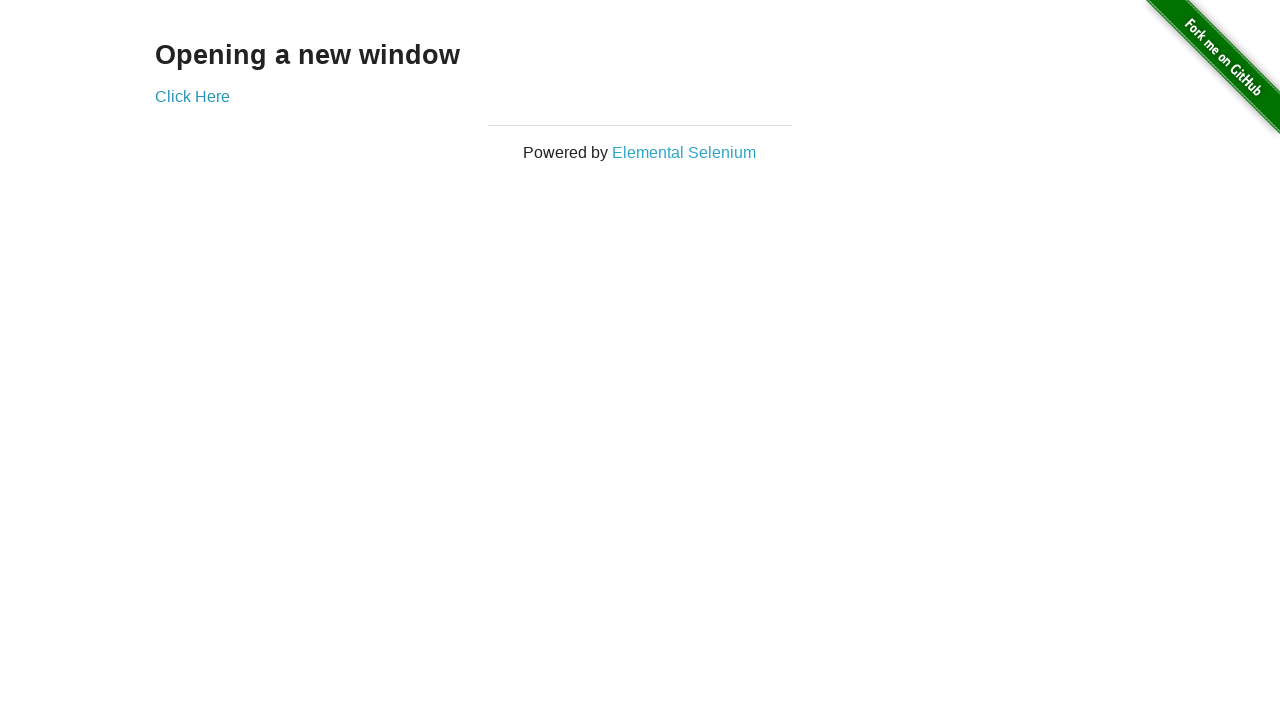

New window popup opened and captured
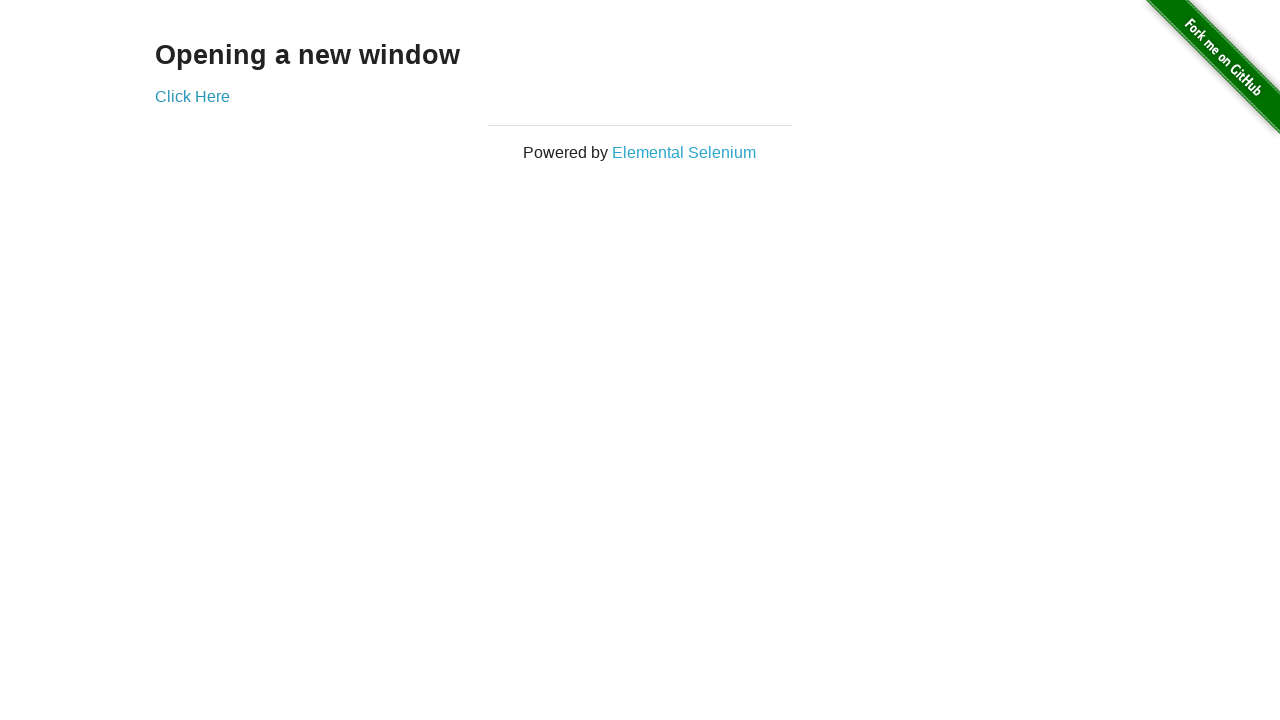

Waited for h3 element in new window to load
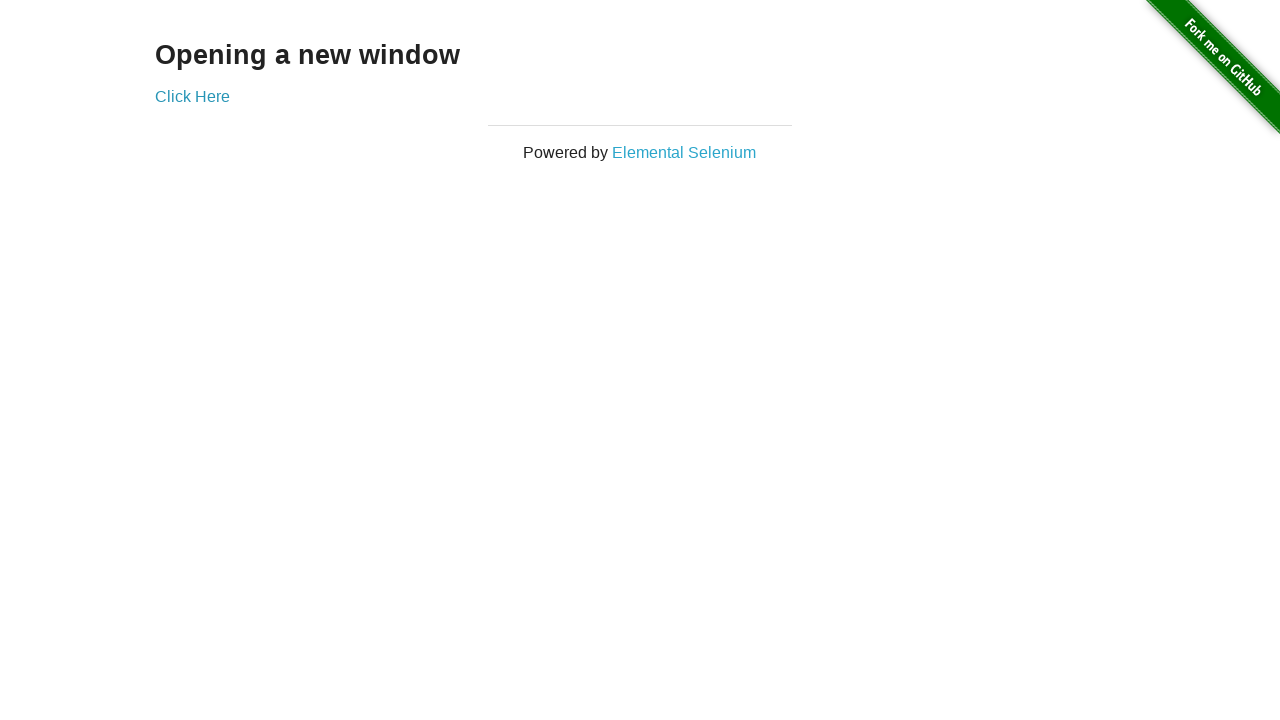

Verified new window content: 'New Window'
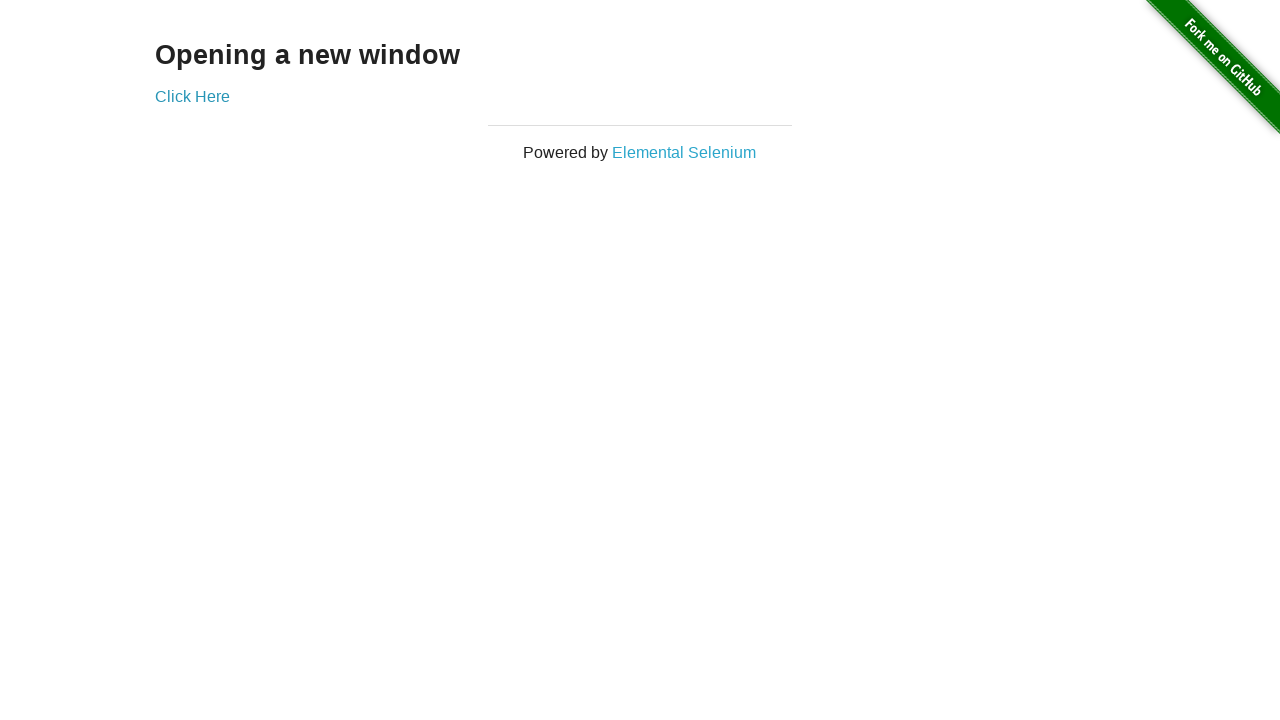

Closed the new window
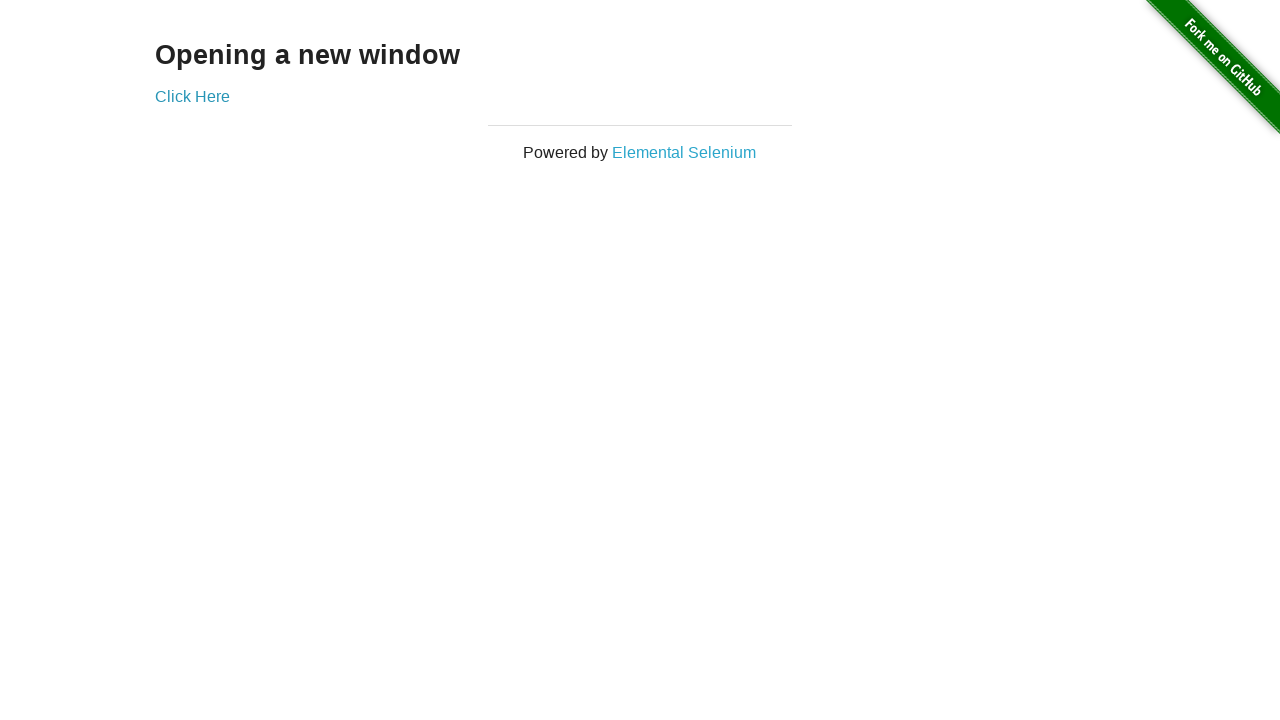

Verified parent window content: 'Opening a new window'
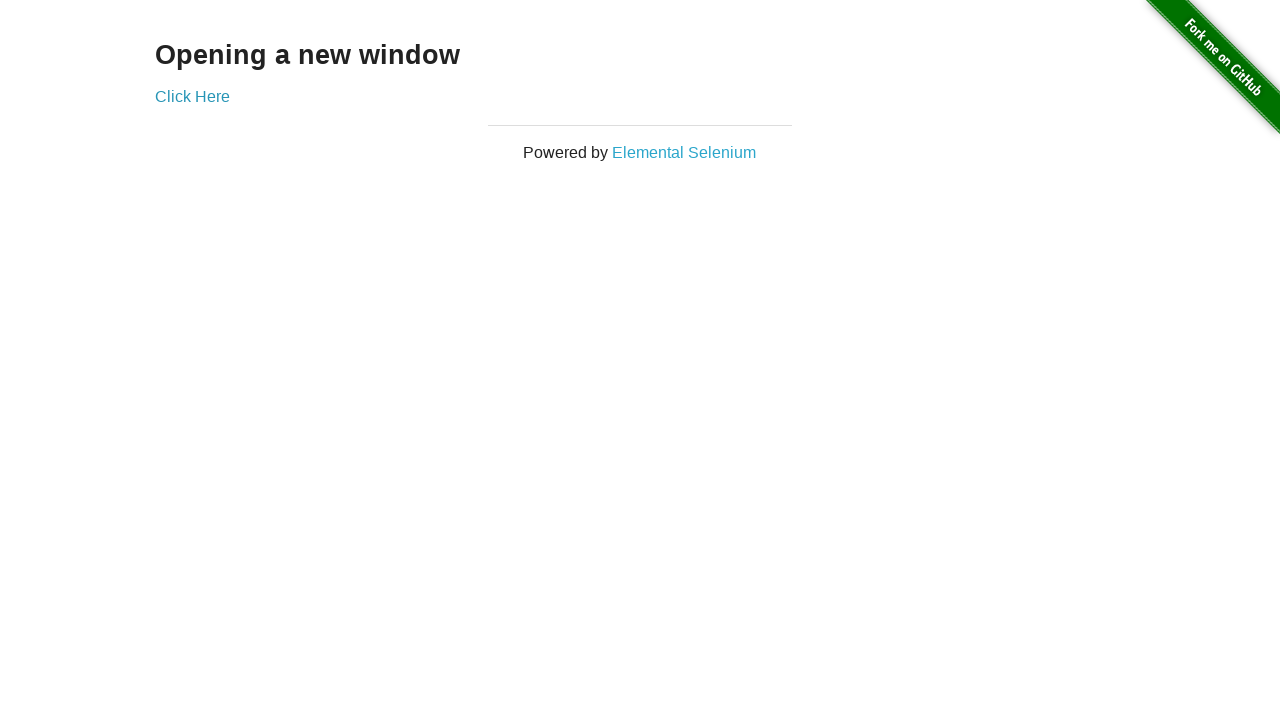

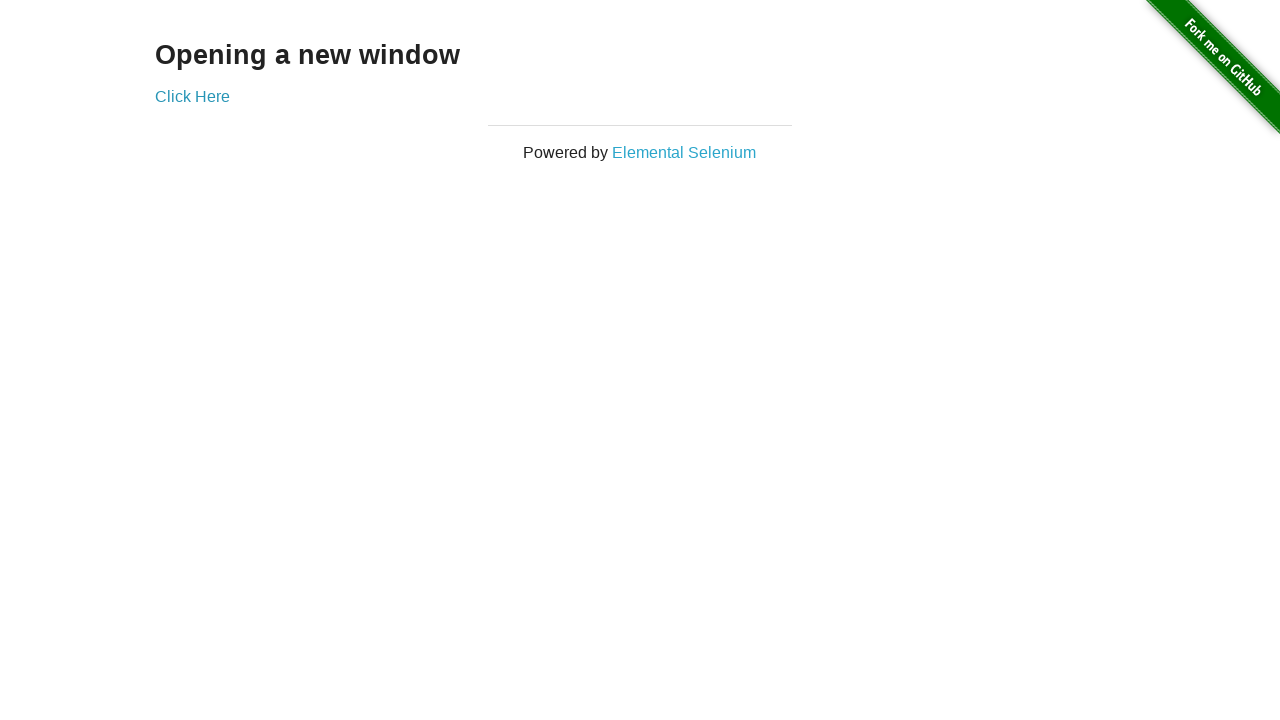